Tests dropdown selection functionality by selecting different colors using index, value, and visible text methods, then verifying each selection

Starting URL: https://demoqa.com/select-menu

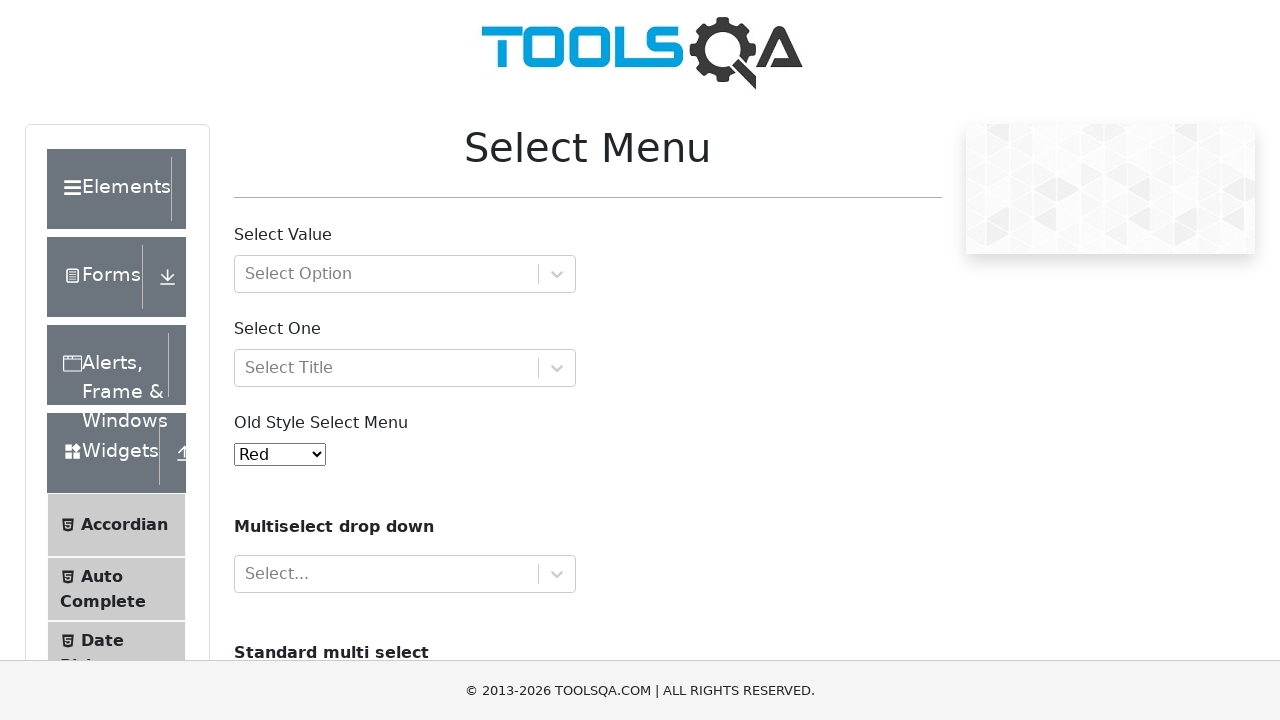

Selected Yellow color by index 3 from dropdown on select#oldSelectMenu
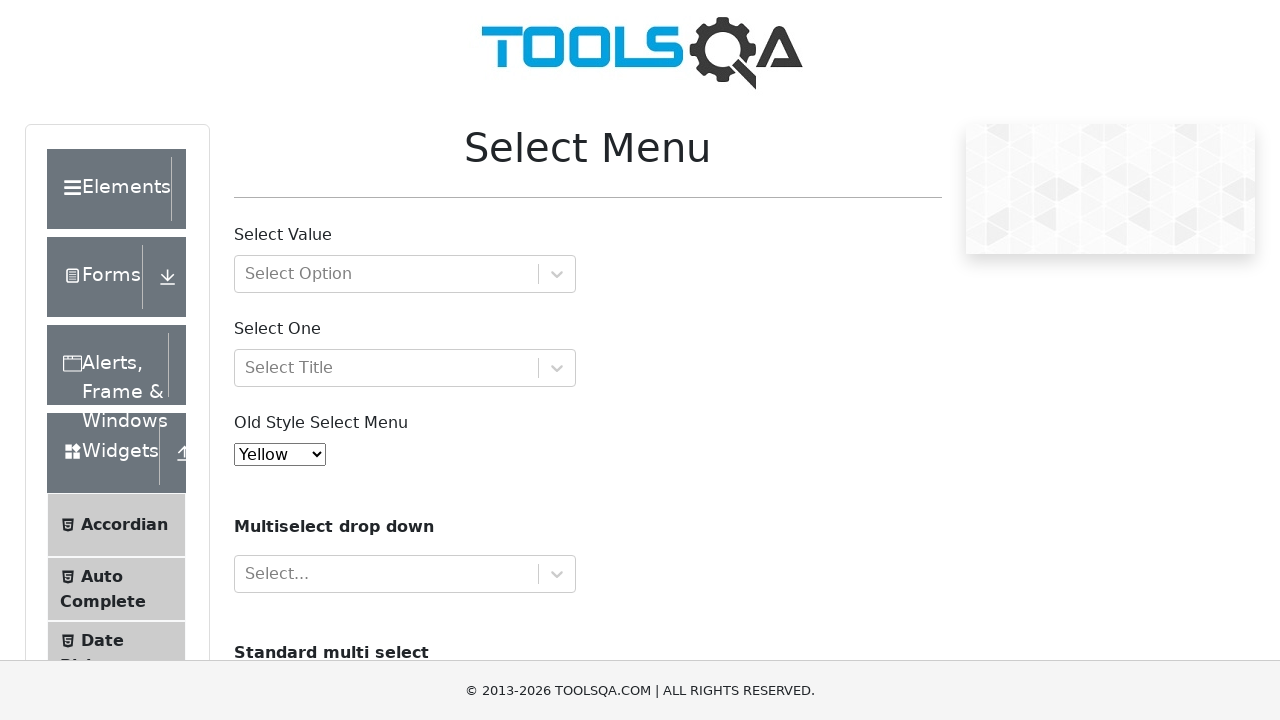

Verified Yellow color is selected (index 3)
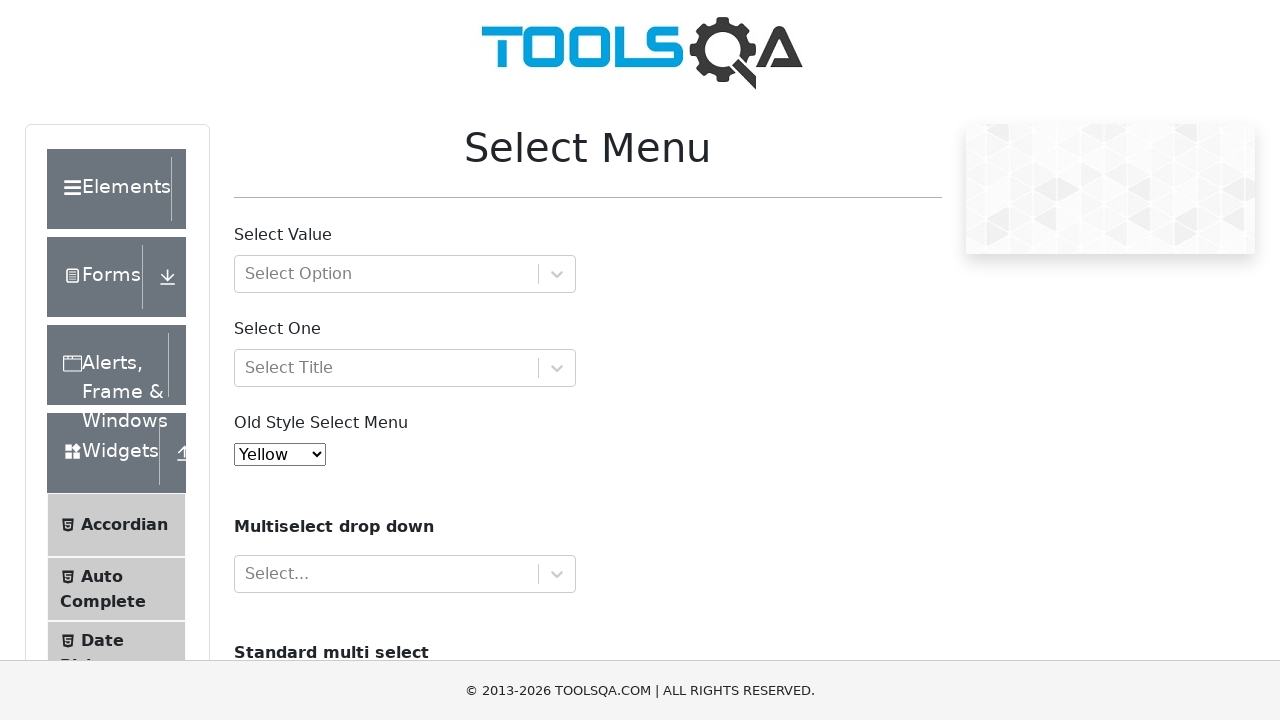

Selected Red color by value from dropdown on select#oldSelectMenu
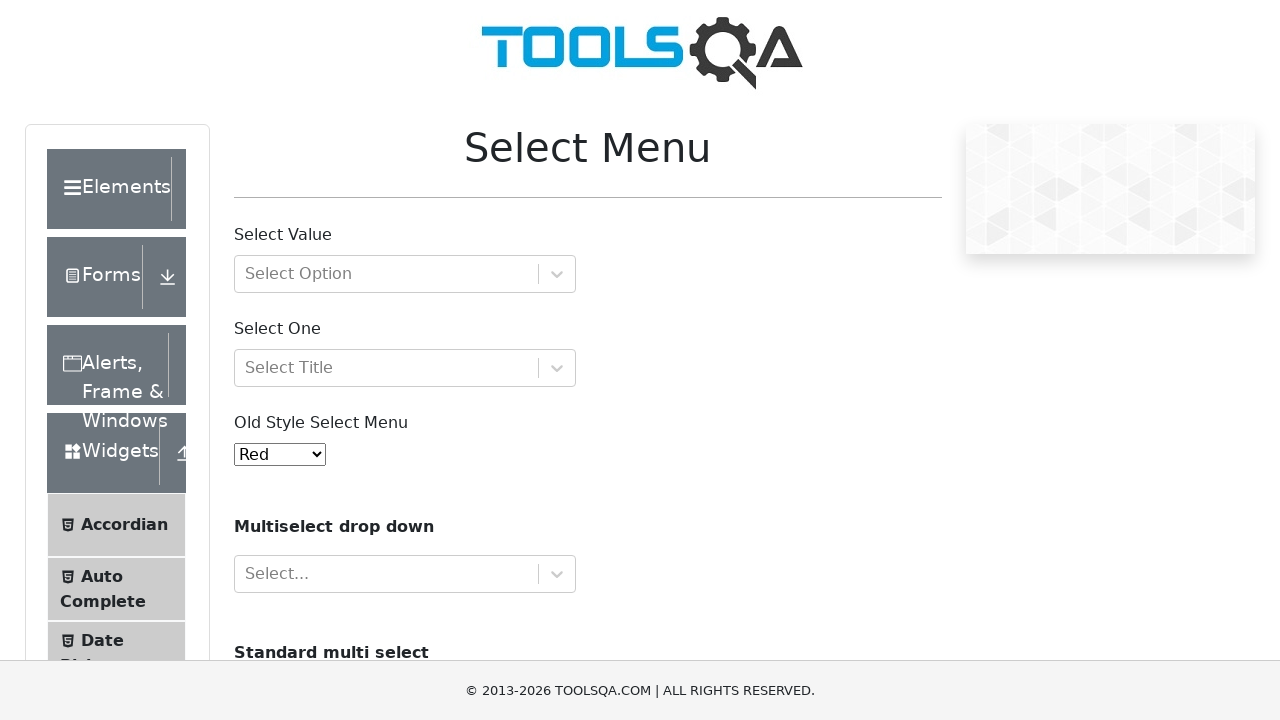

Verified Red color is selected (value 'red')
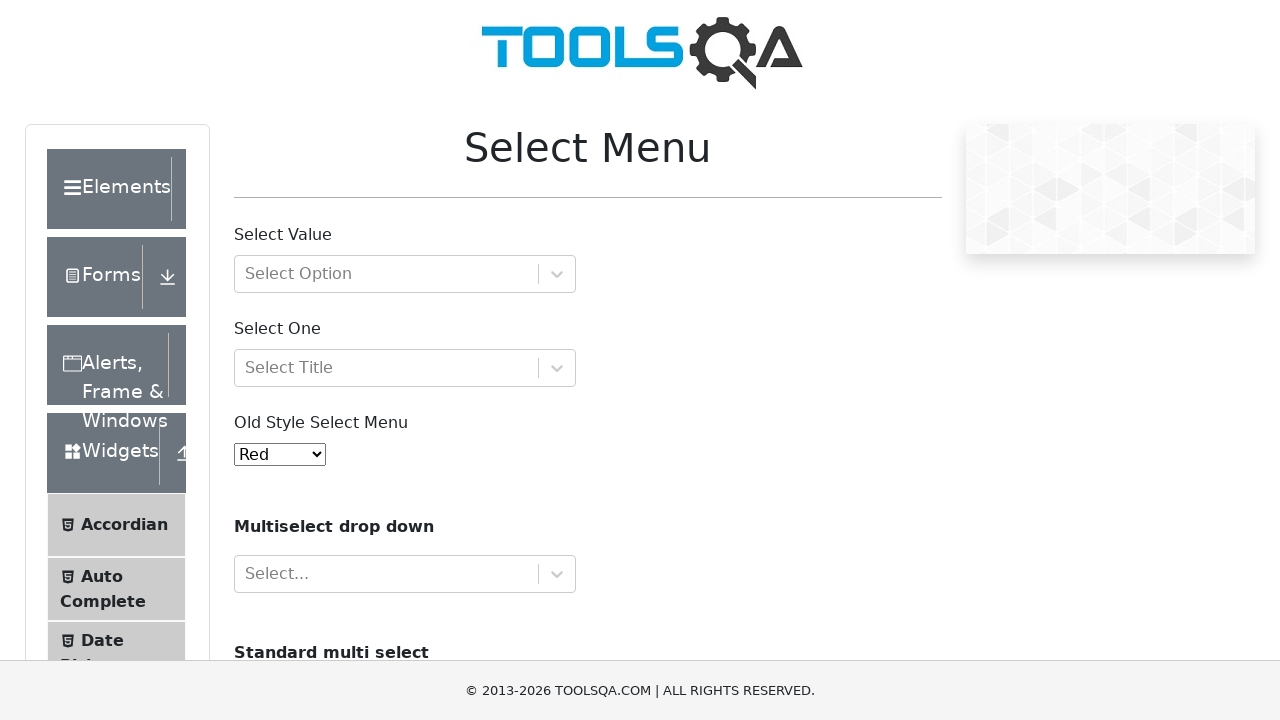

Selected Green color by visible text from dropdown on select#oldSelectMenu
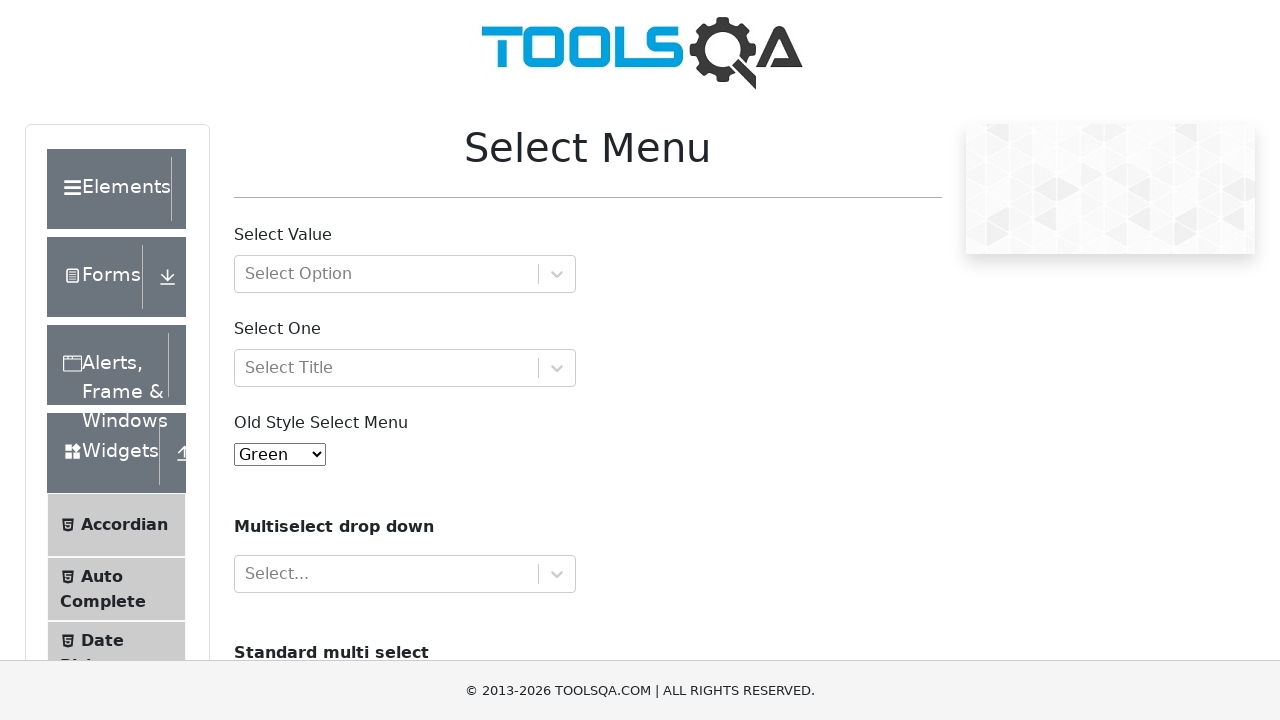

Verified Green color is selected (visible text 'Green')
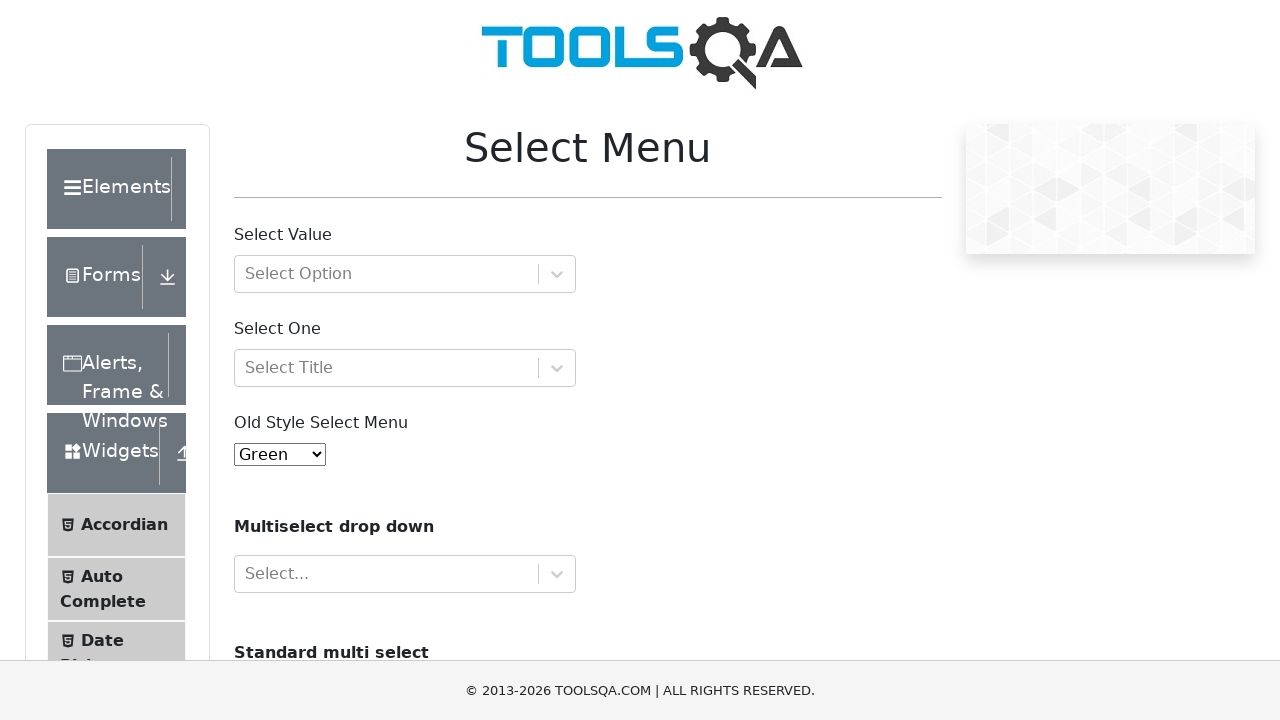

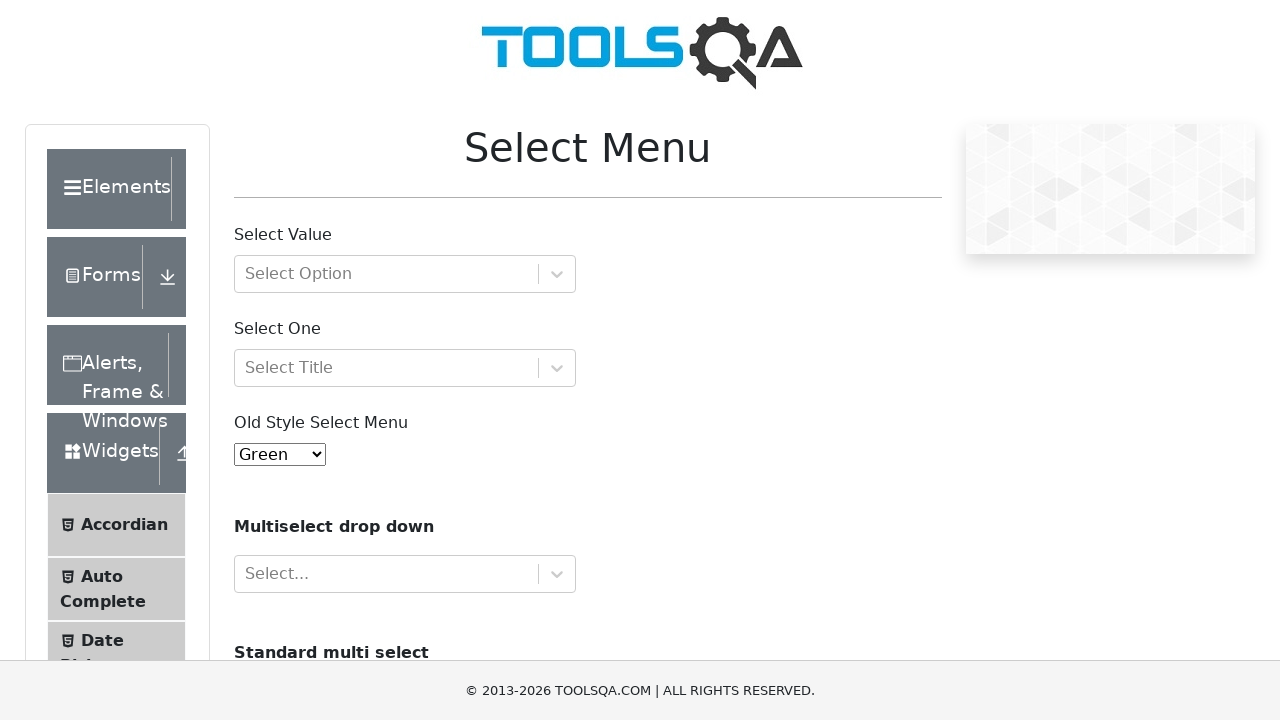